Navigates to an automation practice page and verifies that table elements are present and accessible

Starting URL: https://rahulshettyacademy.com/AutomationPractice/

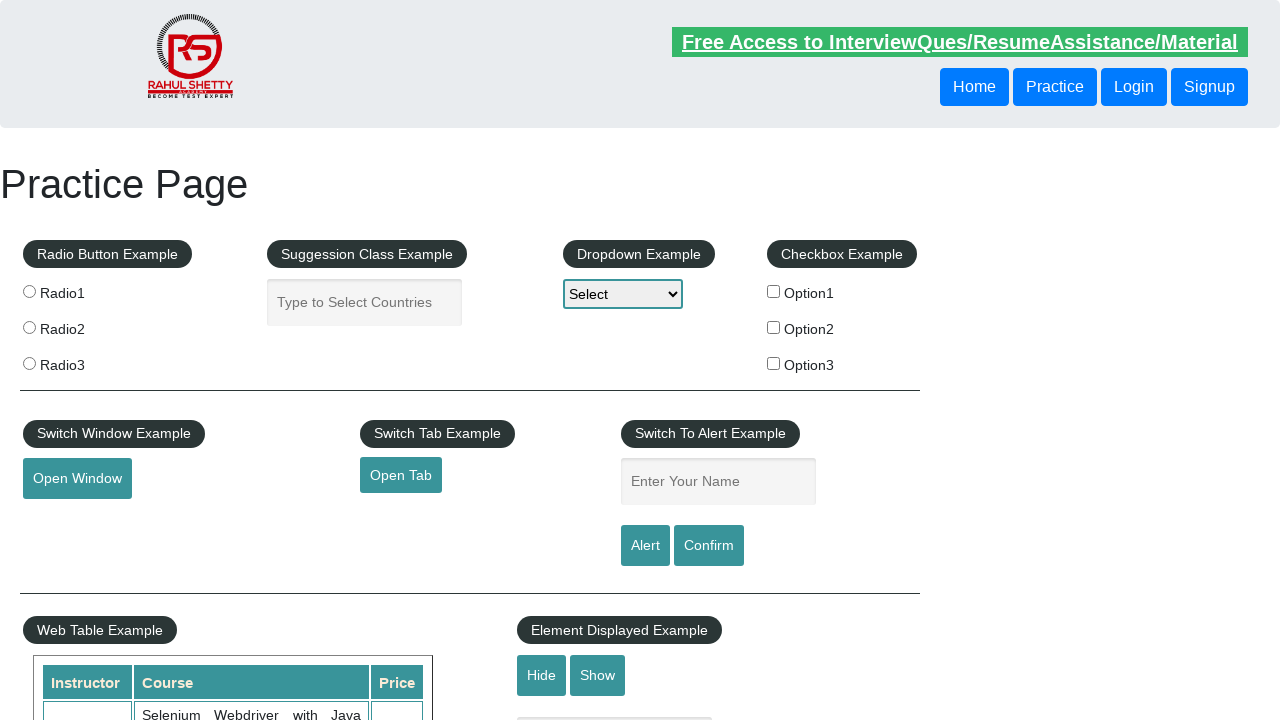

Waited for table with class 'left-align' to be present
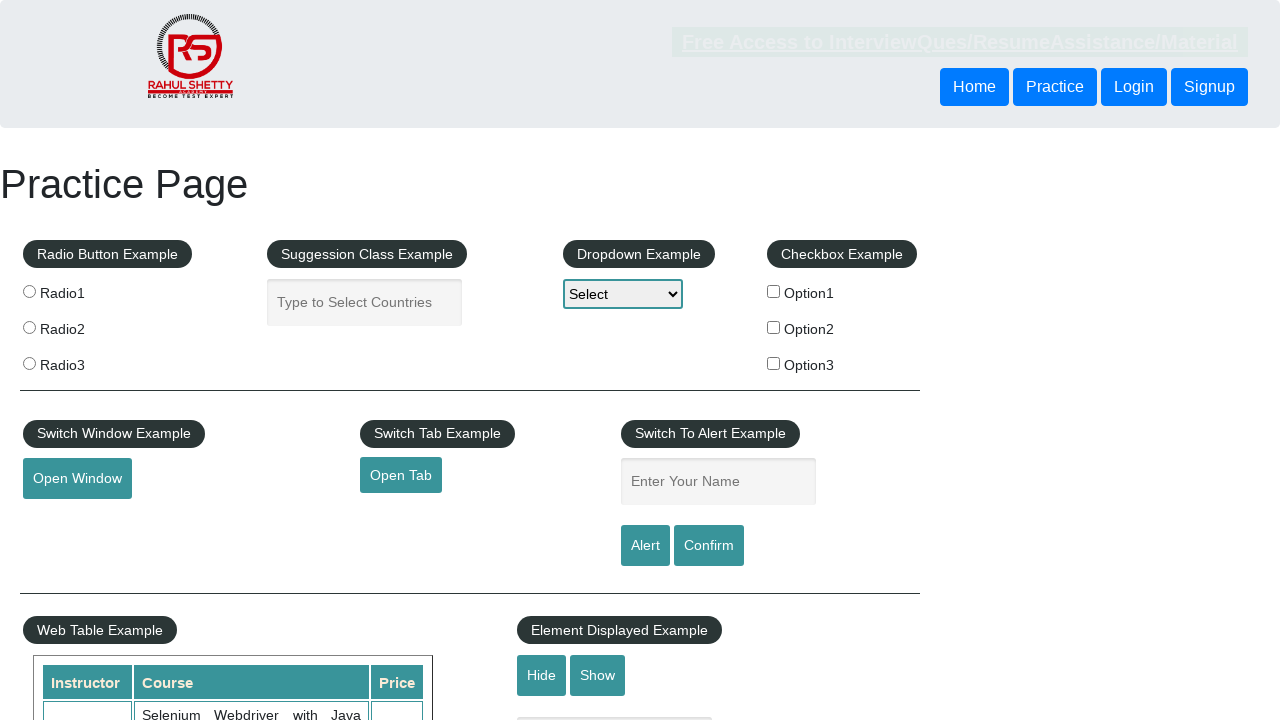

Verified table rows are present in the table
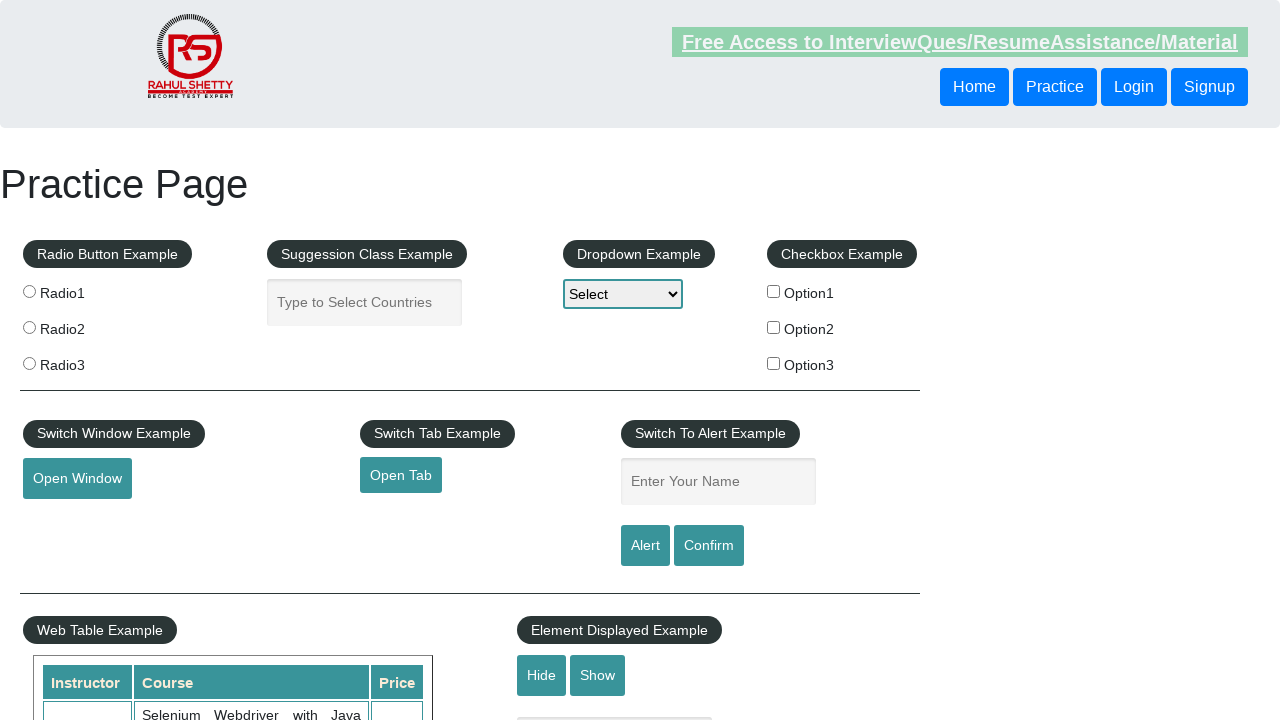

Verified table headers are present
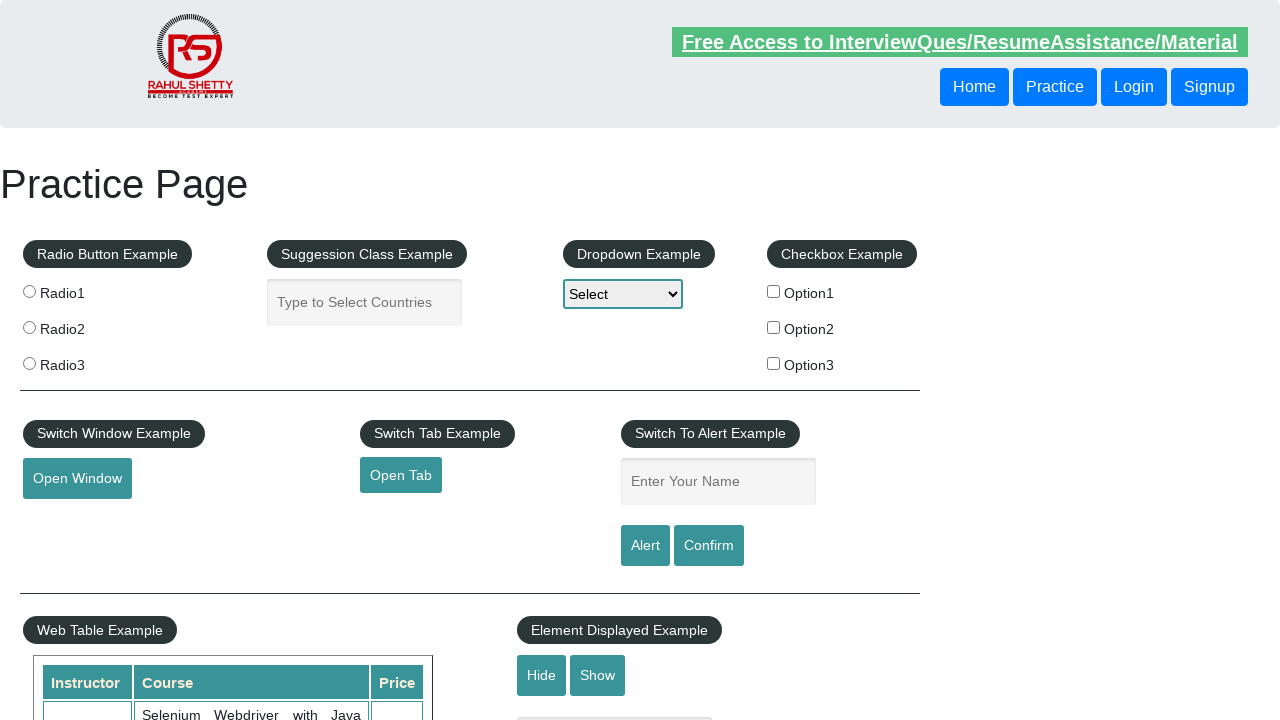

Verified the 3rd row of the table is accessible
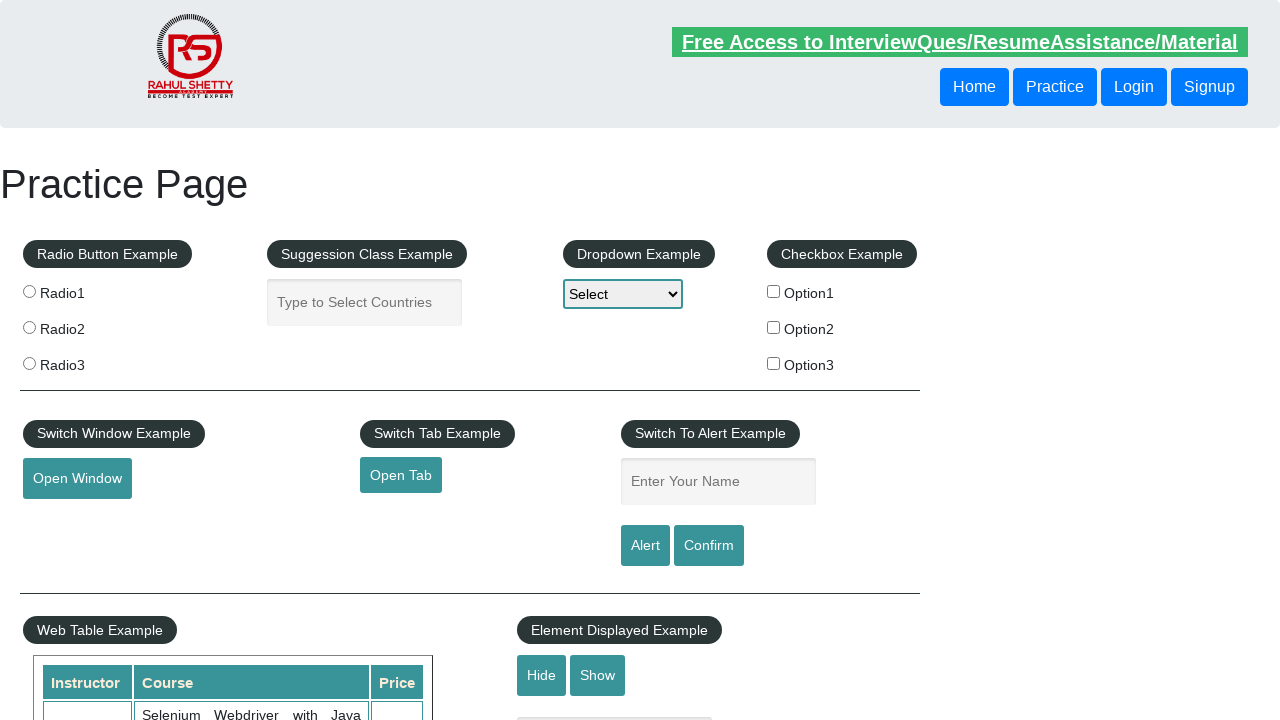

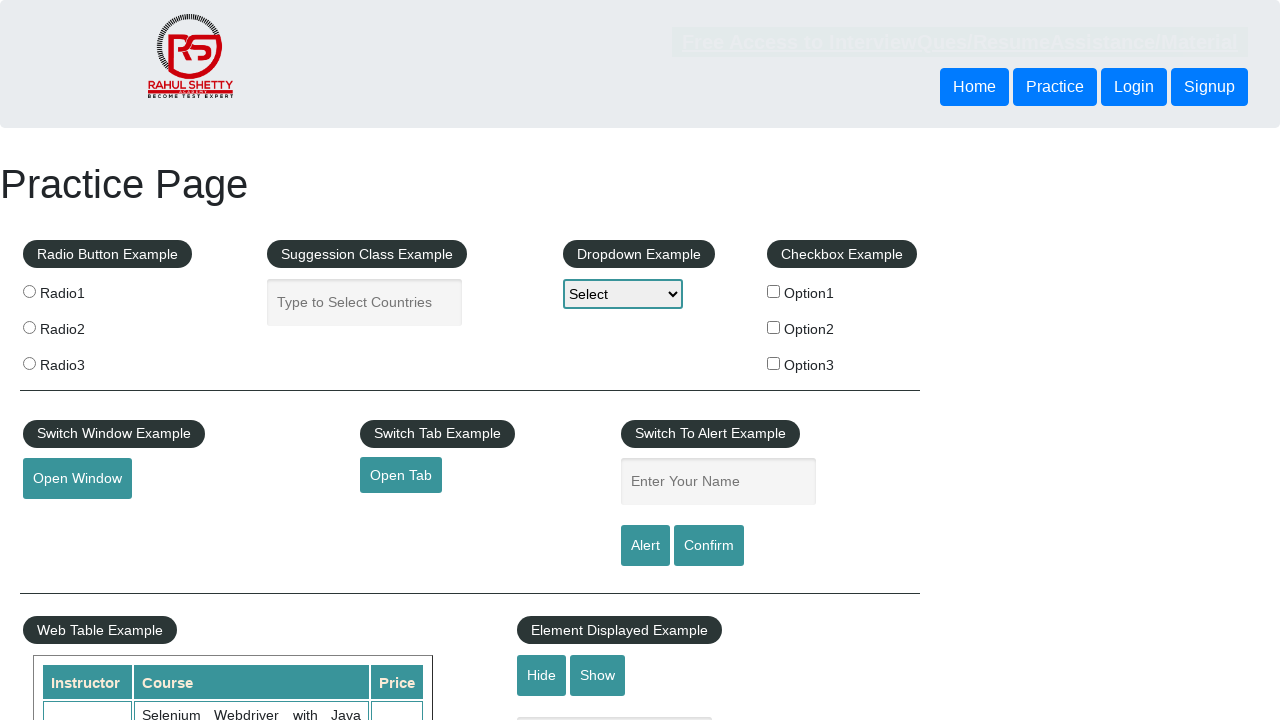